Tests train search functionality on erail.in by entering source and destination stations, then verifies that train results are displayed

Starting URL: https://erail.in/

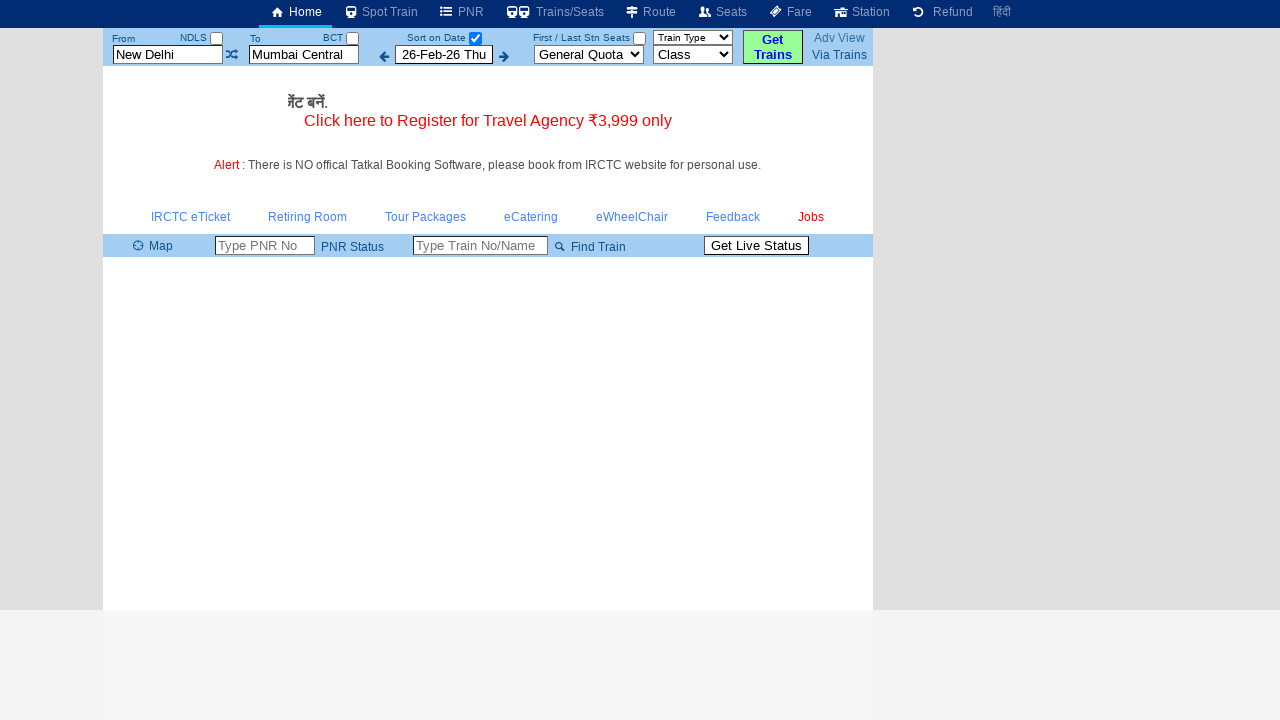

Unchecked the date selection checkbox at (475, 38) on #chkSelectDateOnly
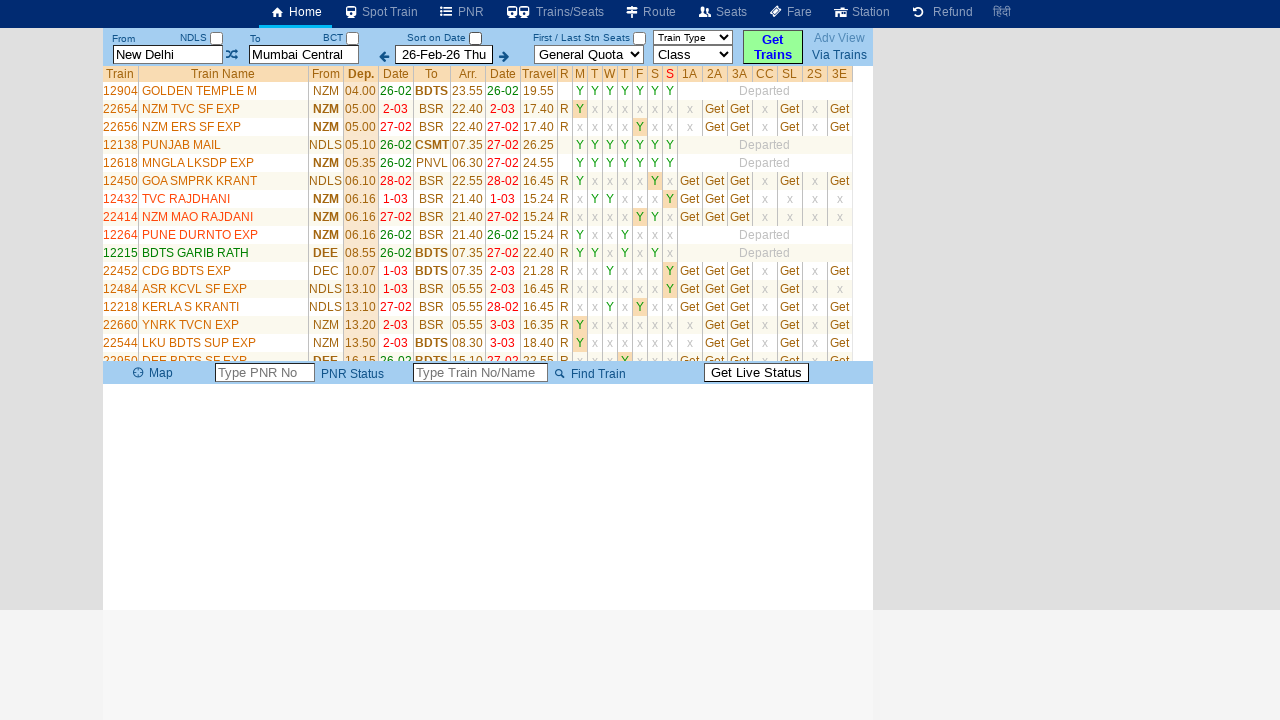

Cleared the source station field on #txtStationFrom
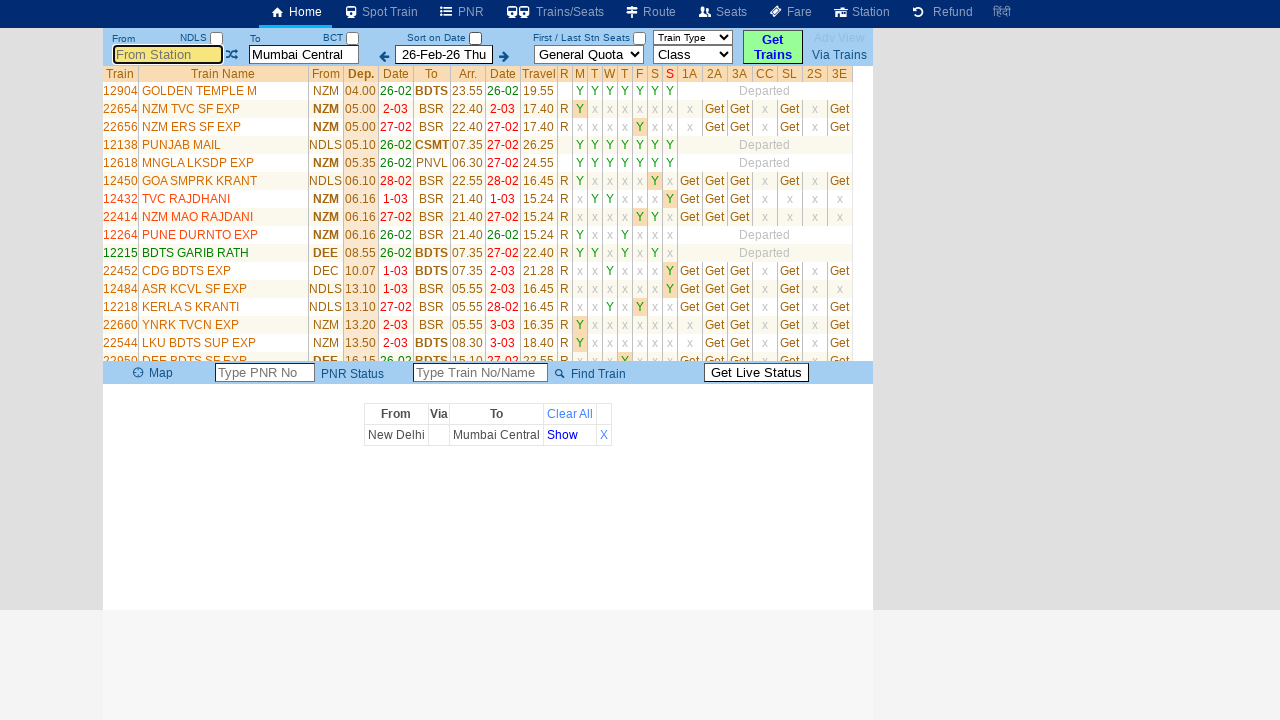

Filled source station field with 'MSB' on #txtStationFrom
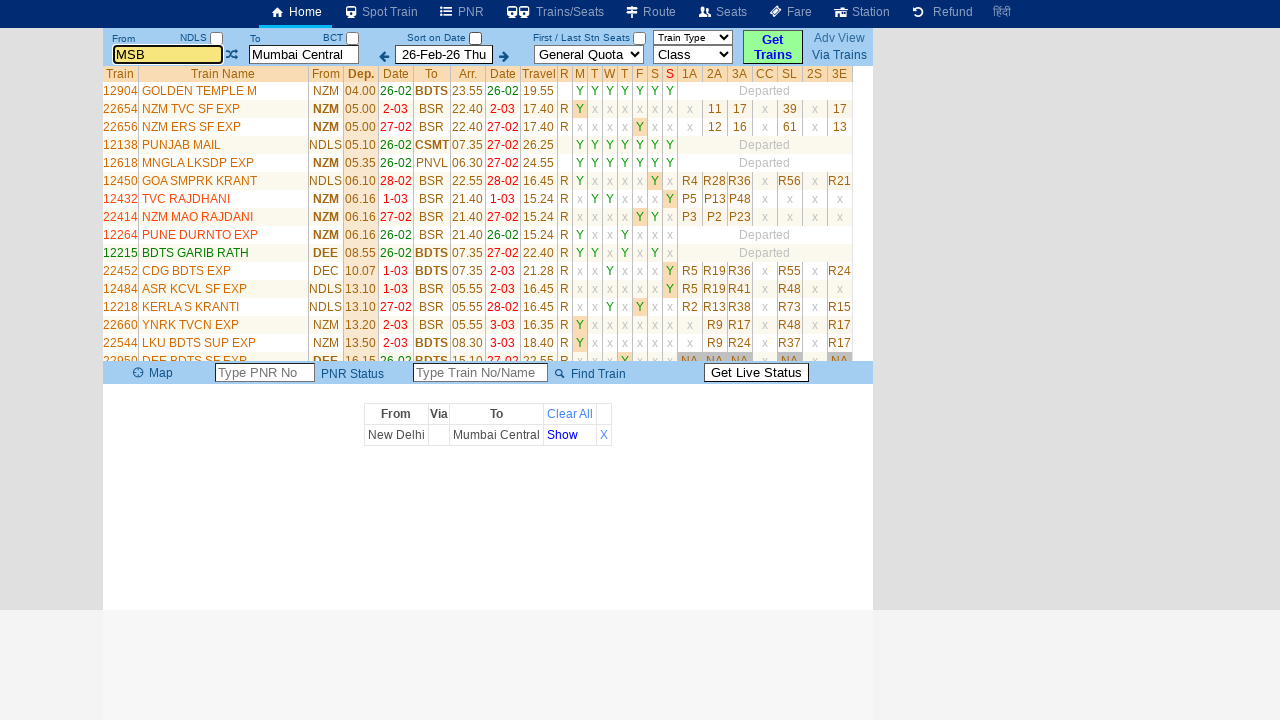

Pressed Tab to move focus from source station field on #txtStationFrom
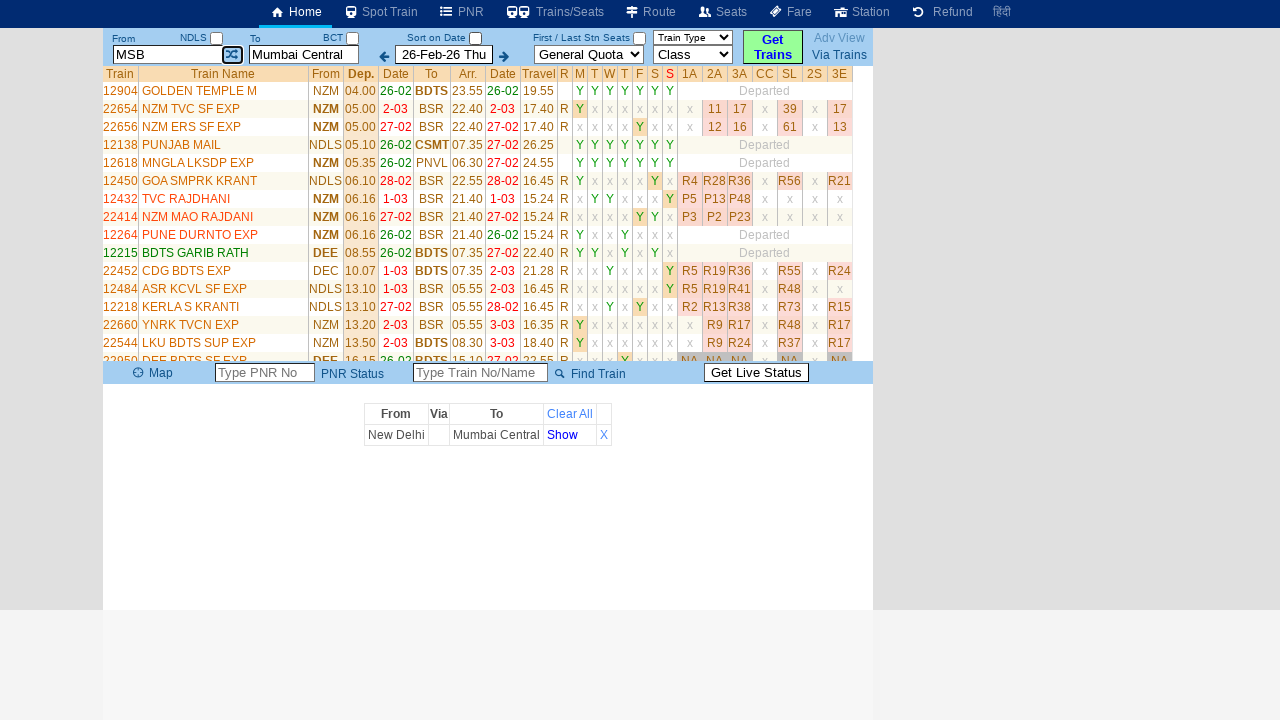

Cleared the destination station field on #txtStationTo
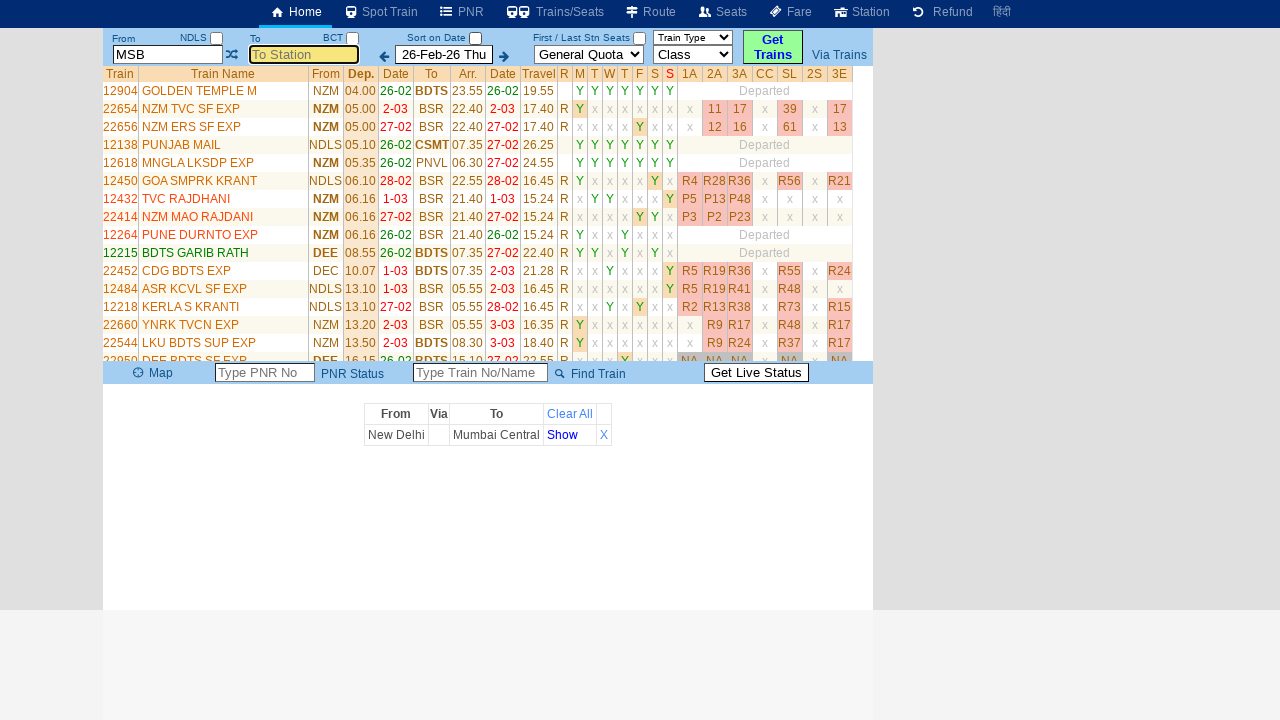

Filled destination station field with 'BCT' on #txtStationTo
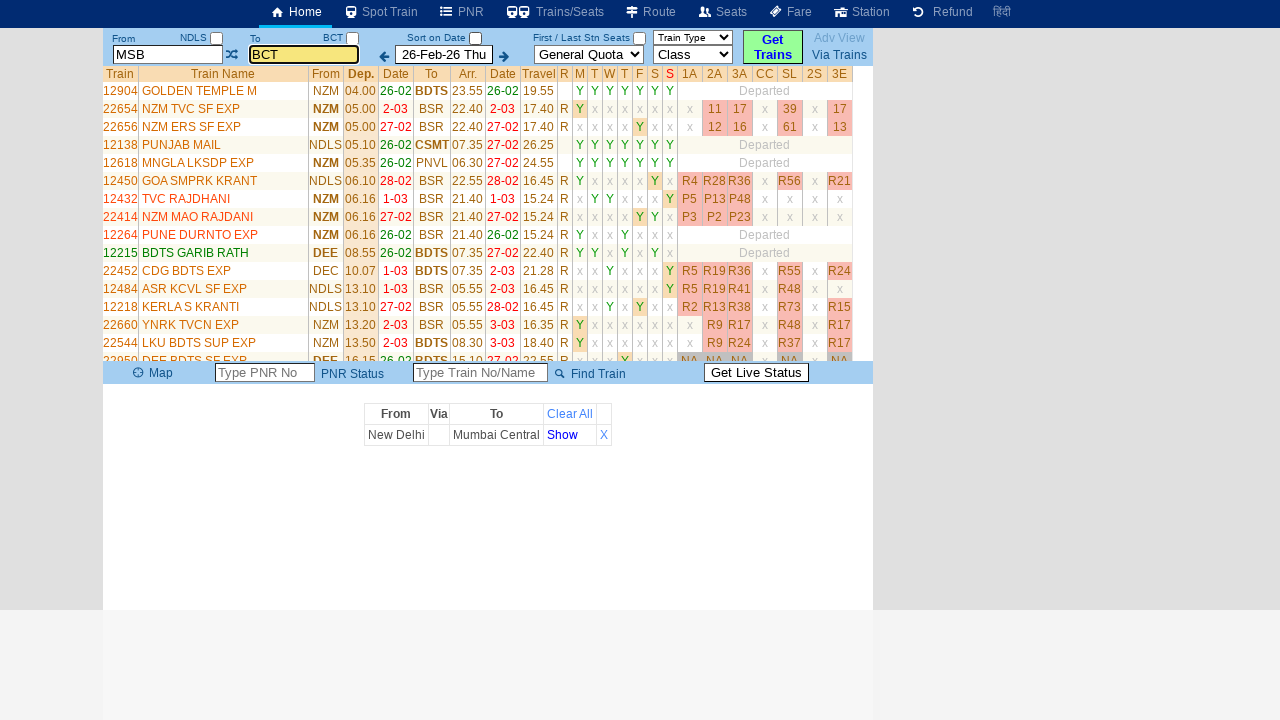

Pressed Tab to move focus from destination station field on #txtStationTo
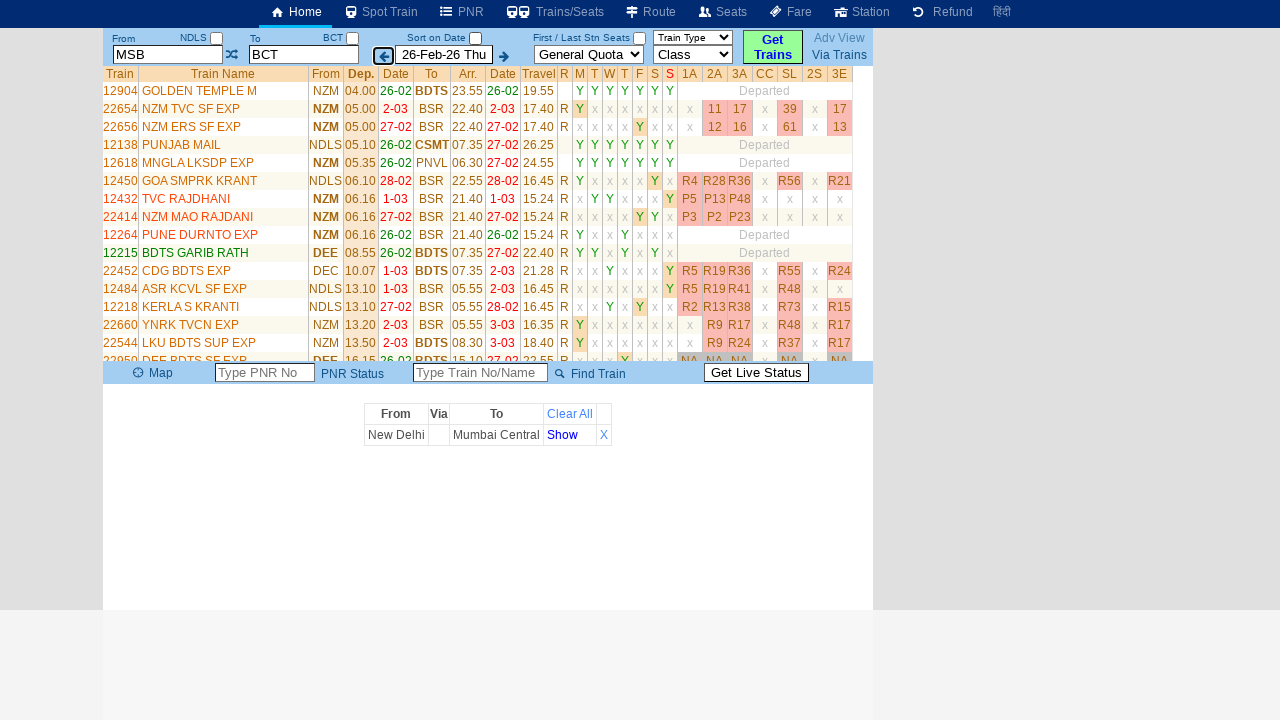

Waited 2 seconds for train results to load
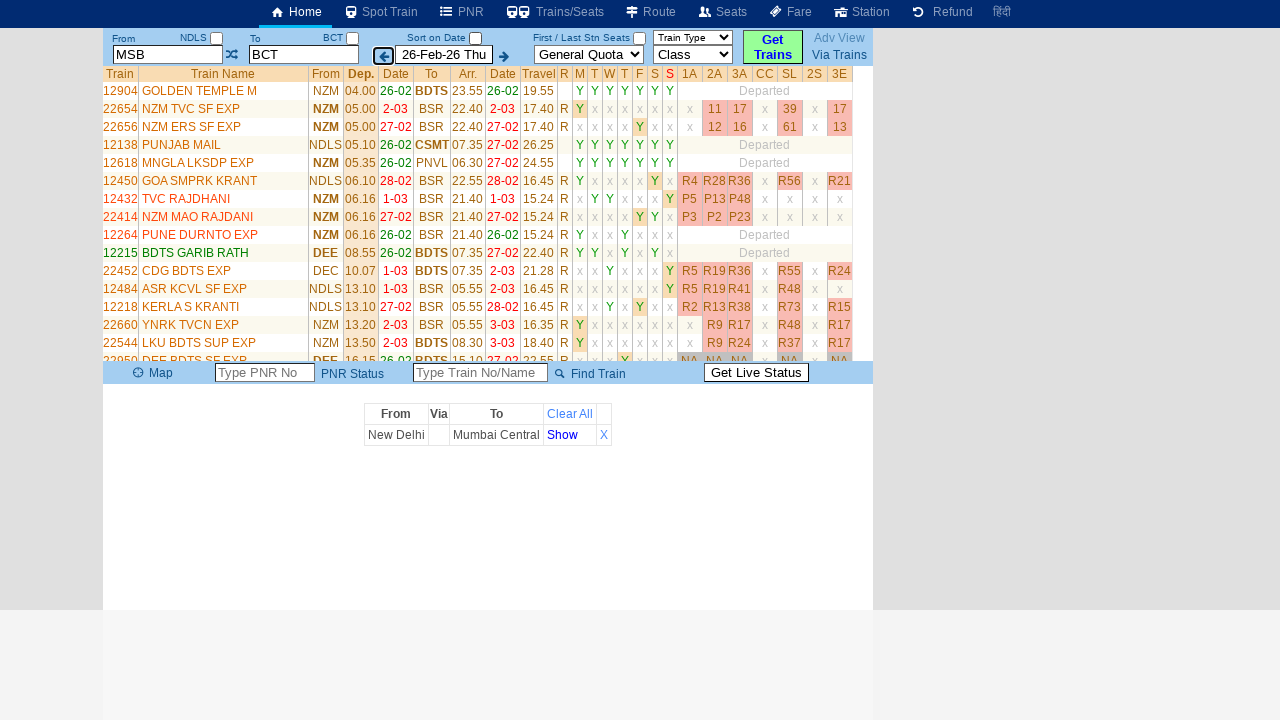

Verified train list is displayed with train results
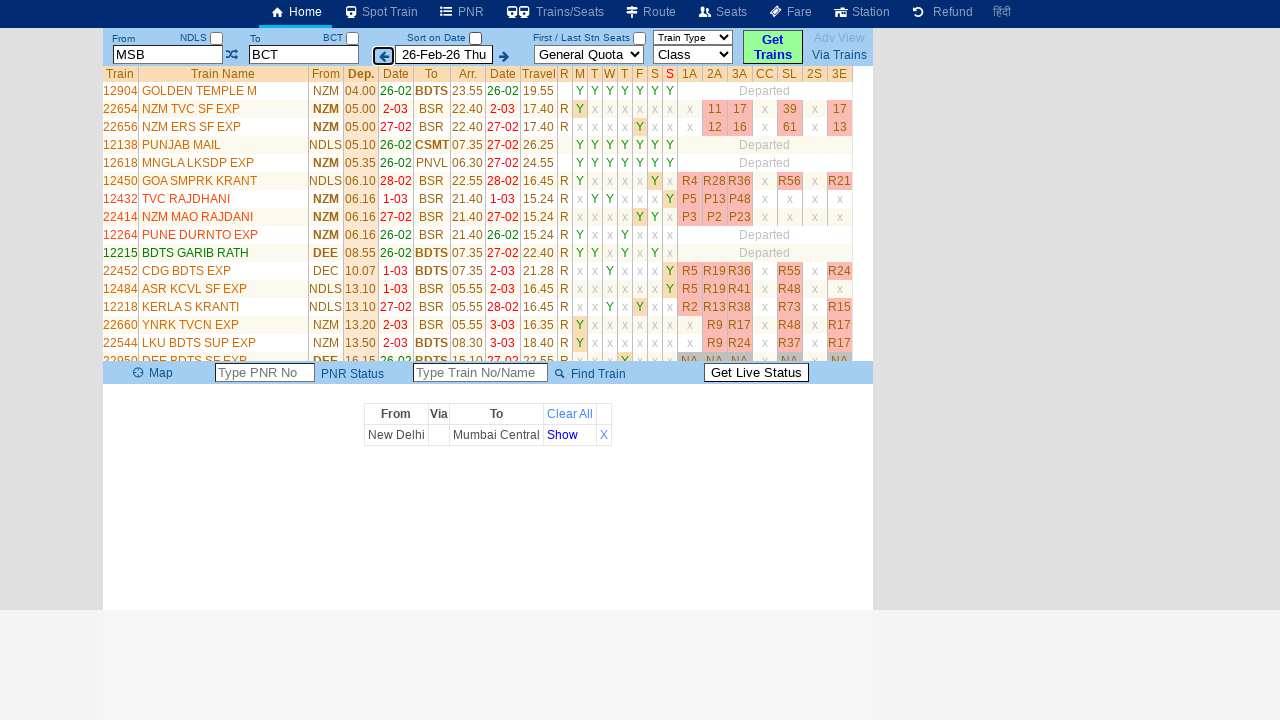

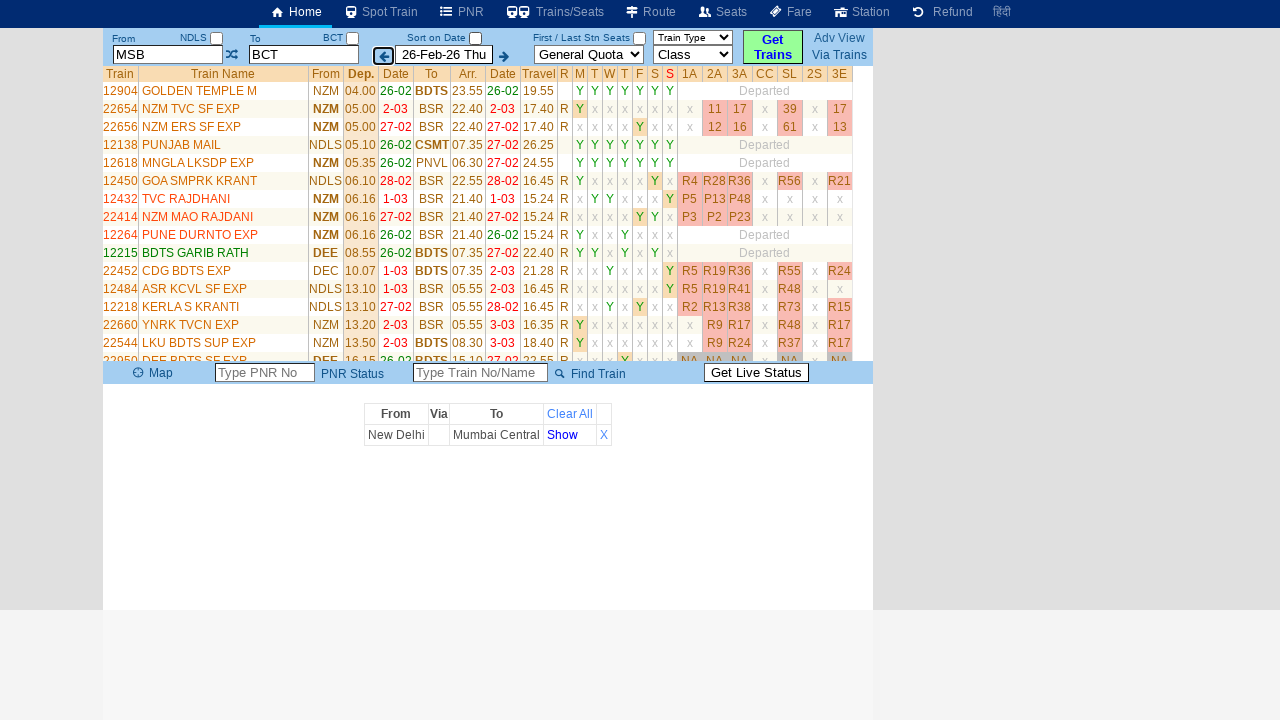